Tests custom radio buttons and checkboxes on Google Forms using aria attributes for verification

Starting URL: https://docs.google.com/forms/d/e/1FAIpQLSfiypnd69zhuDkjKgqvpID9kwO29UCzeCVrGGtbNPZXQok0jA/viewform

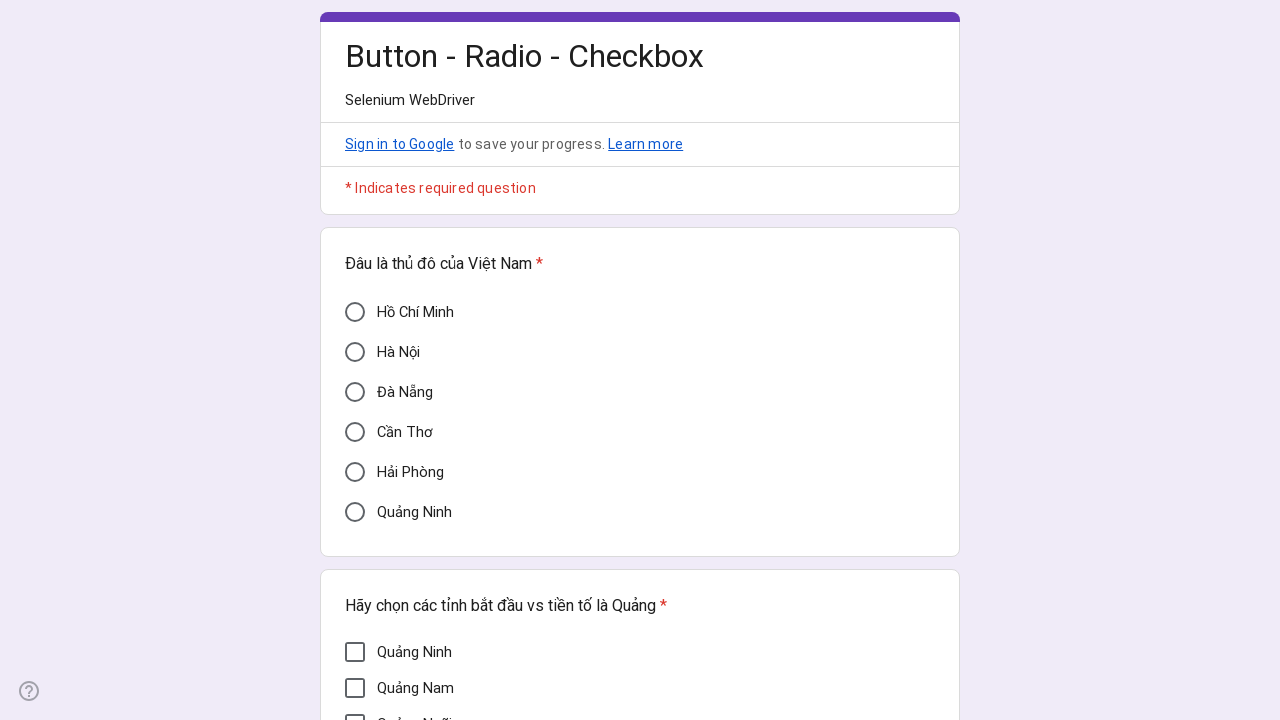

Located custom radio button for 'Cần Thơ' using aria-label
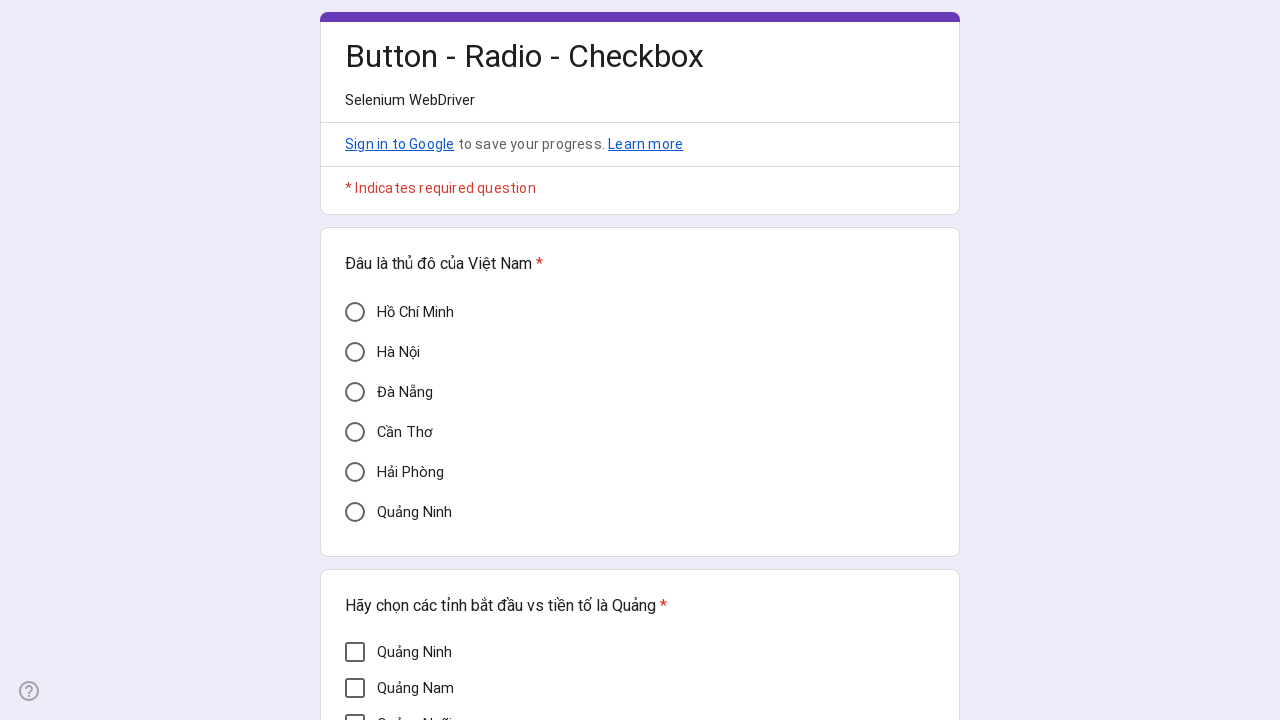

Located custom checkbox for 'Quảng Nam' using aria-label
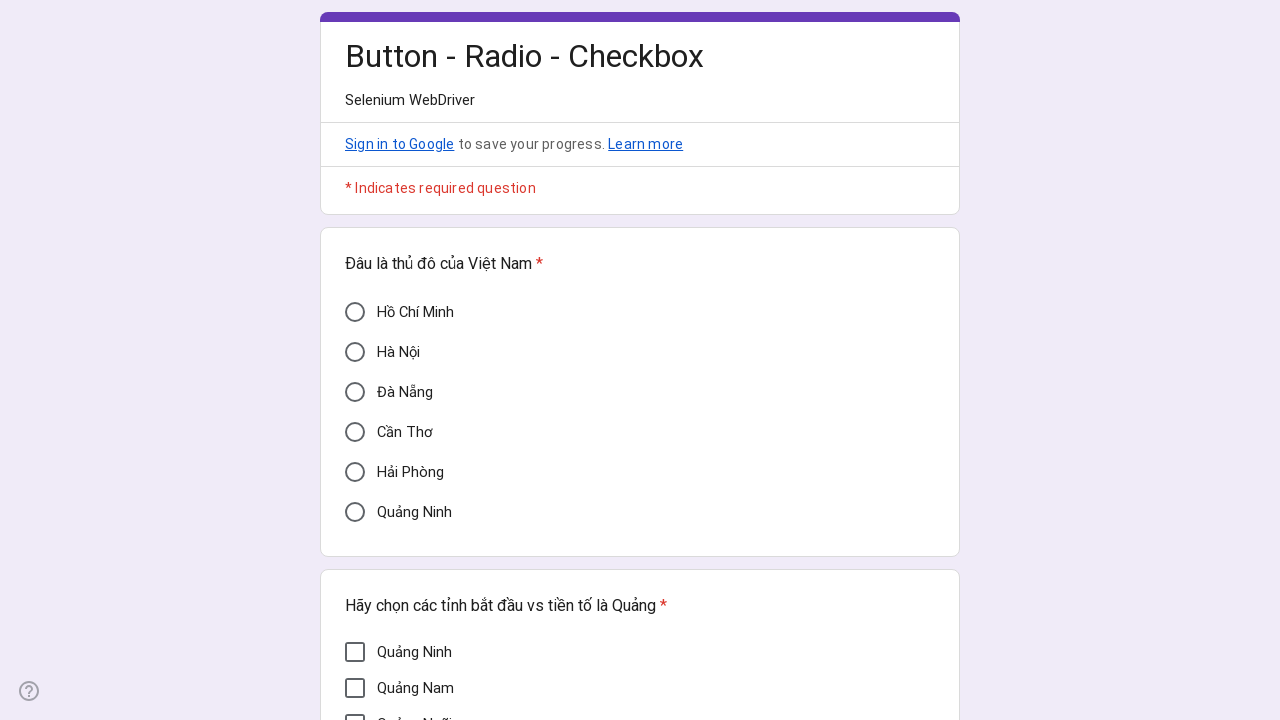

Verified 'Cần Thơ' radio button is initially unchecked (aria-checked='false')
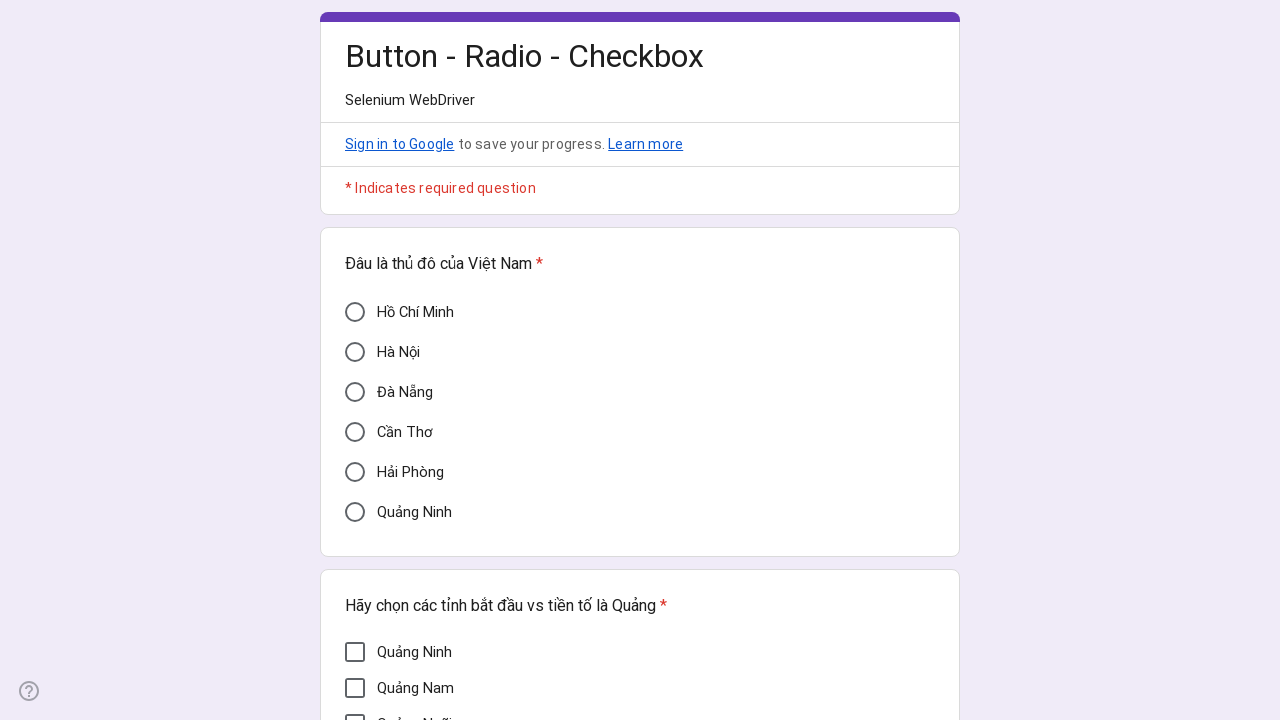

Verified 'Quảng Nam' checkbox is initially unchecked (aria-checked='false')
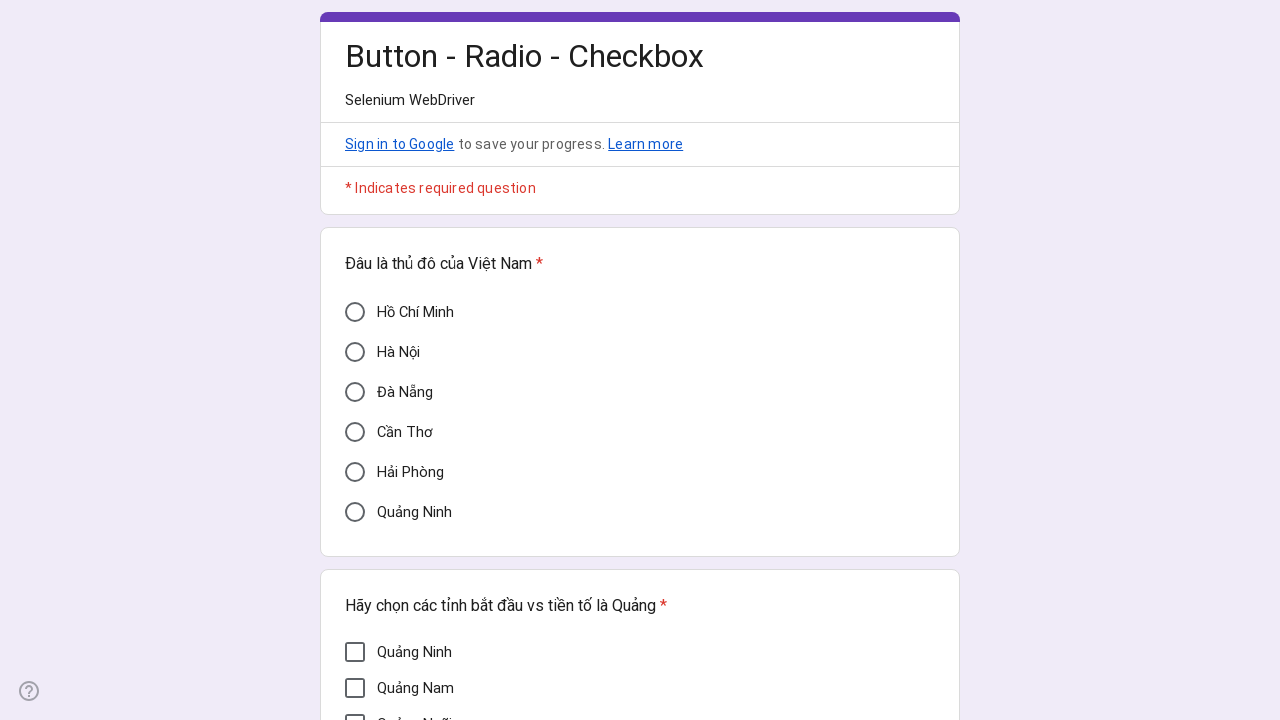

Located parent element of 'Cần Thơ' radio button
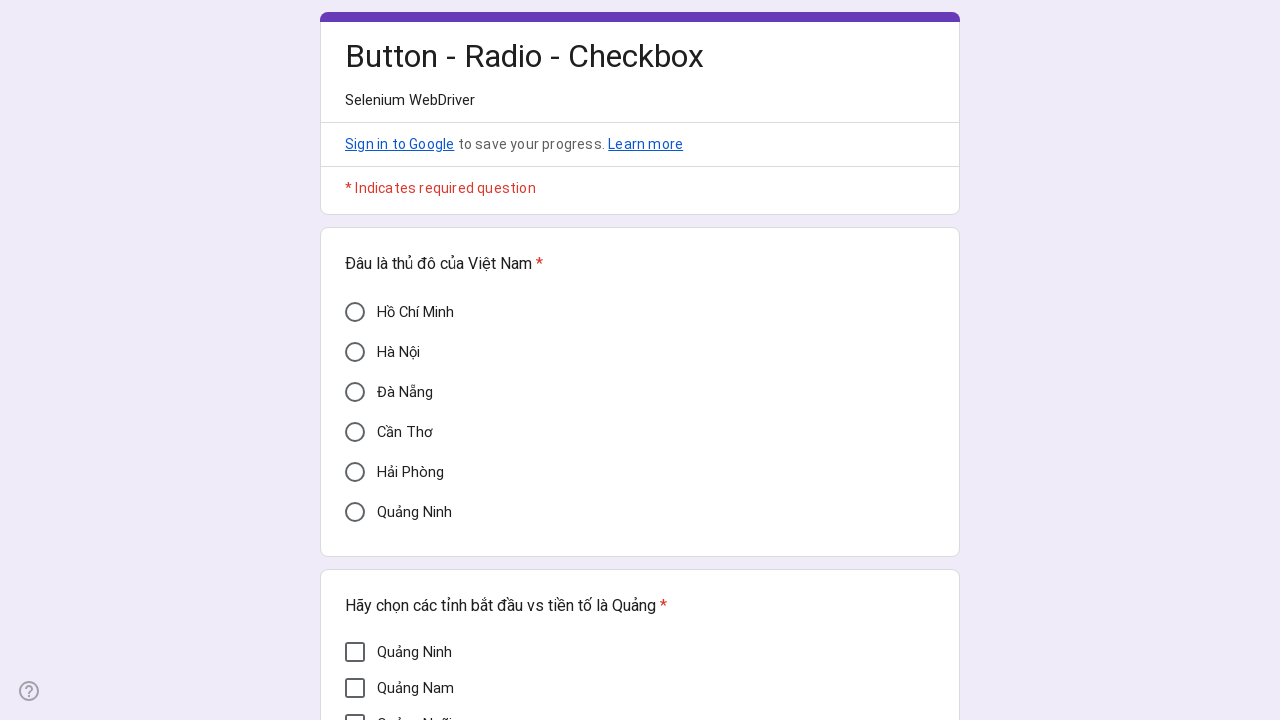

Clicked parent element to select 'Cần Thơ' radio button at (388, 432) on xpath=//div[@aria-label='Cần Thơ'] >> xpath=./../..
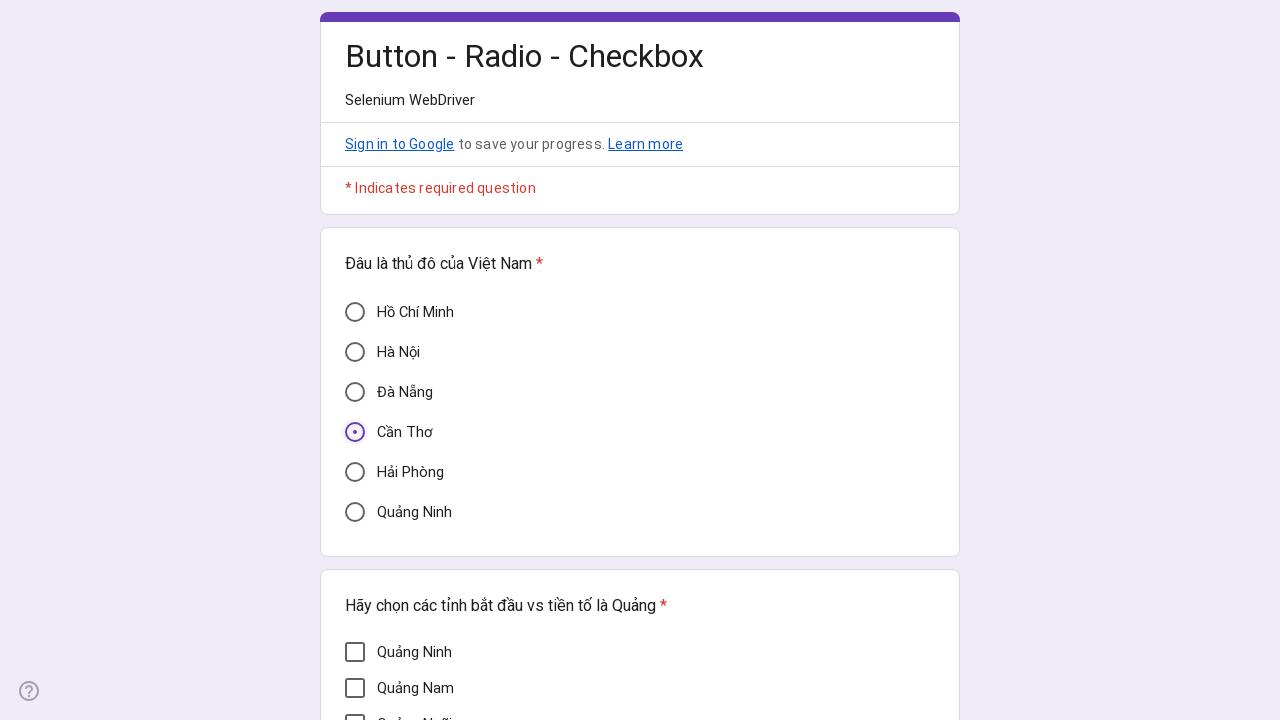

Waited 3 seconds for radio button selection to process
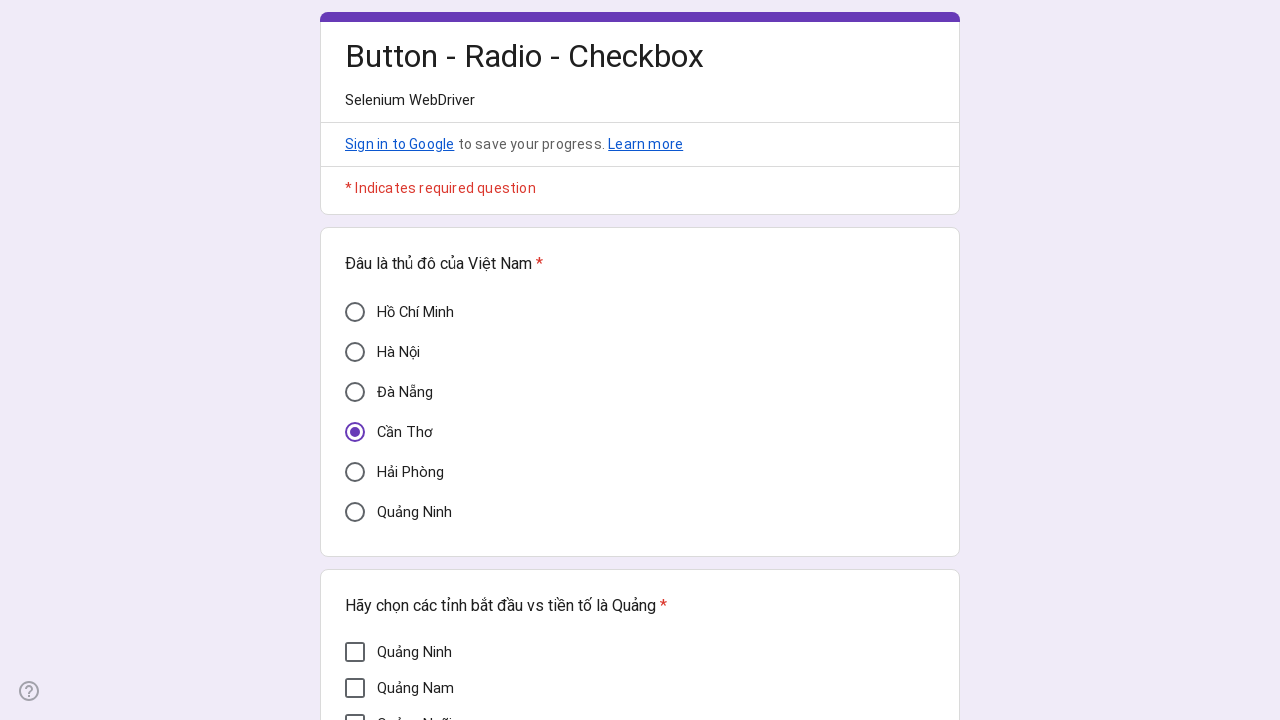

Verified 'Cần Thơ' radio button is now checked (aria-checked='true')
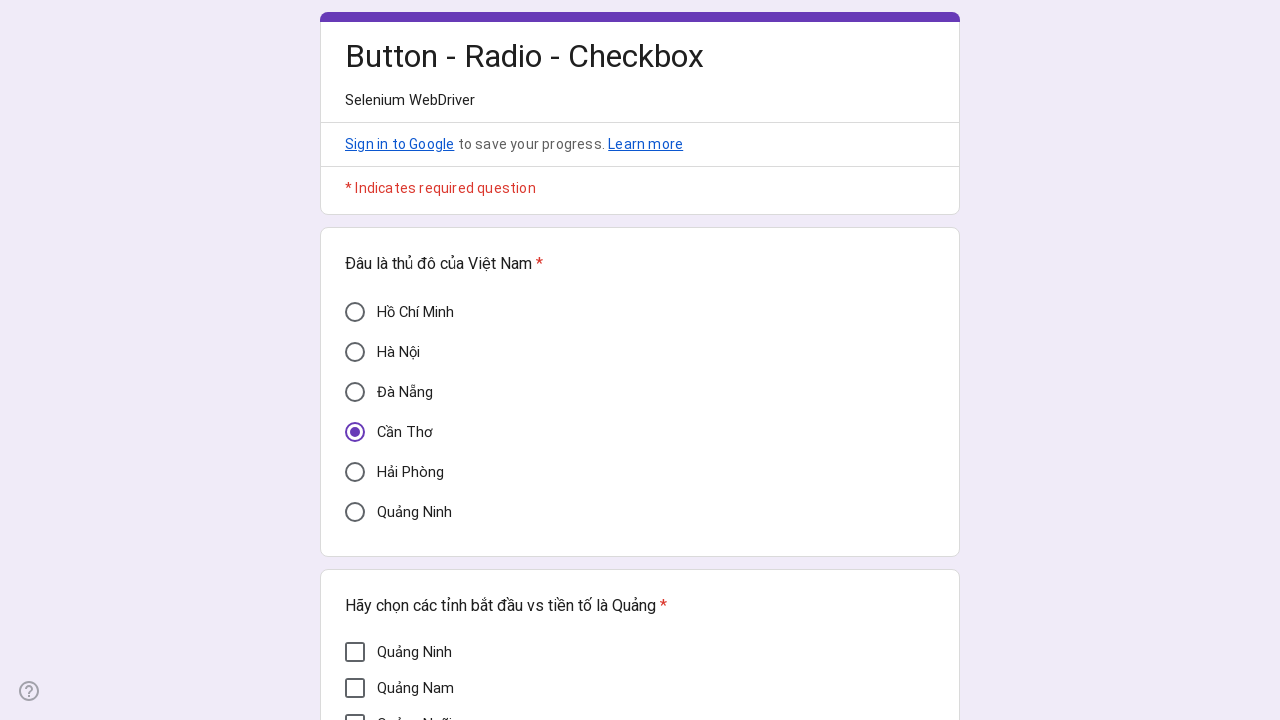

Clicked 'Quảng Nam' checkbox to select it at (355, 688) on xpath=//div[@aria-label='Quảng Nam']
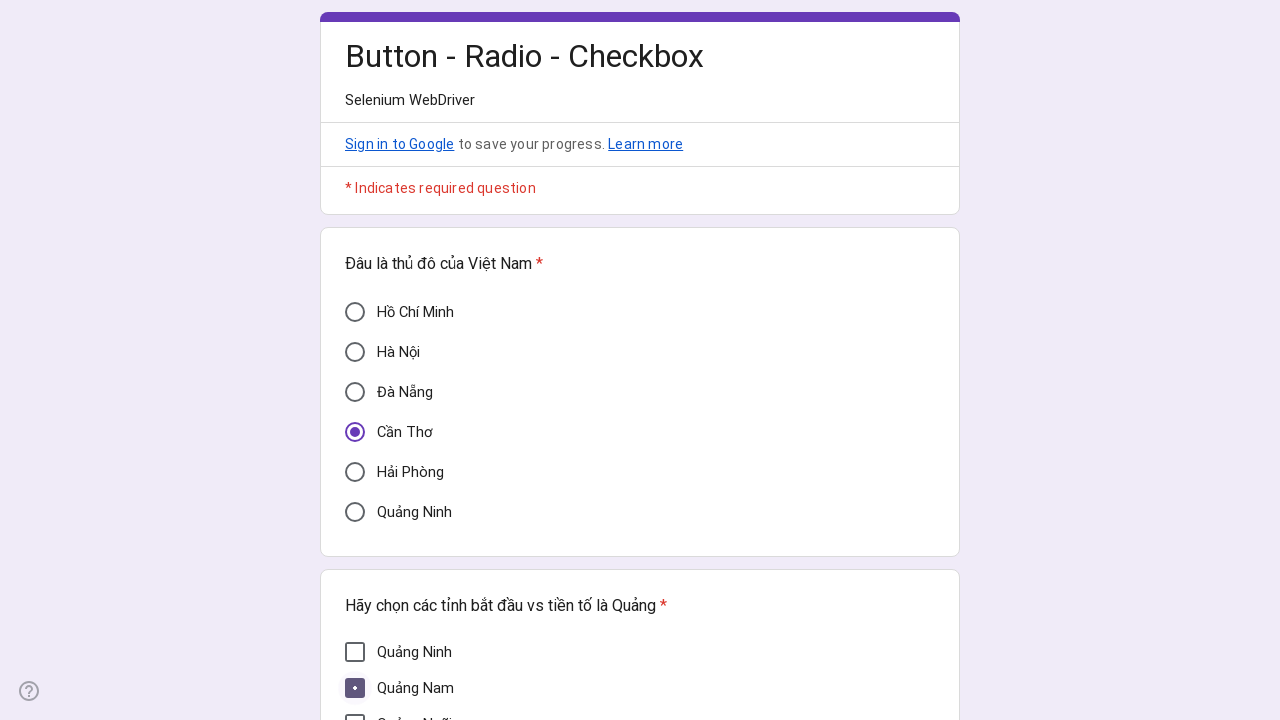

Waited 1 second for checkbox selection to process
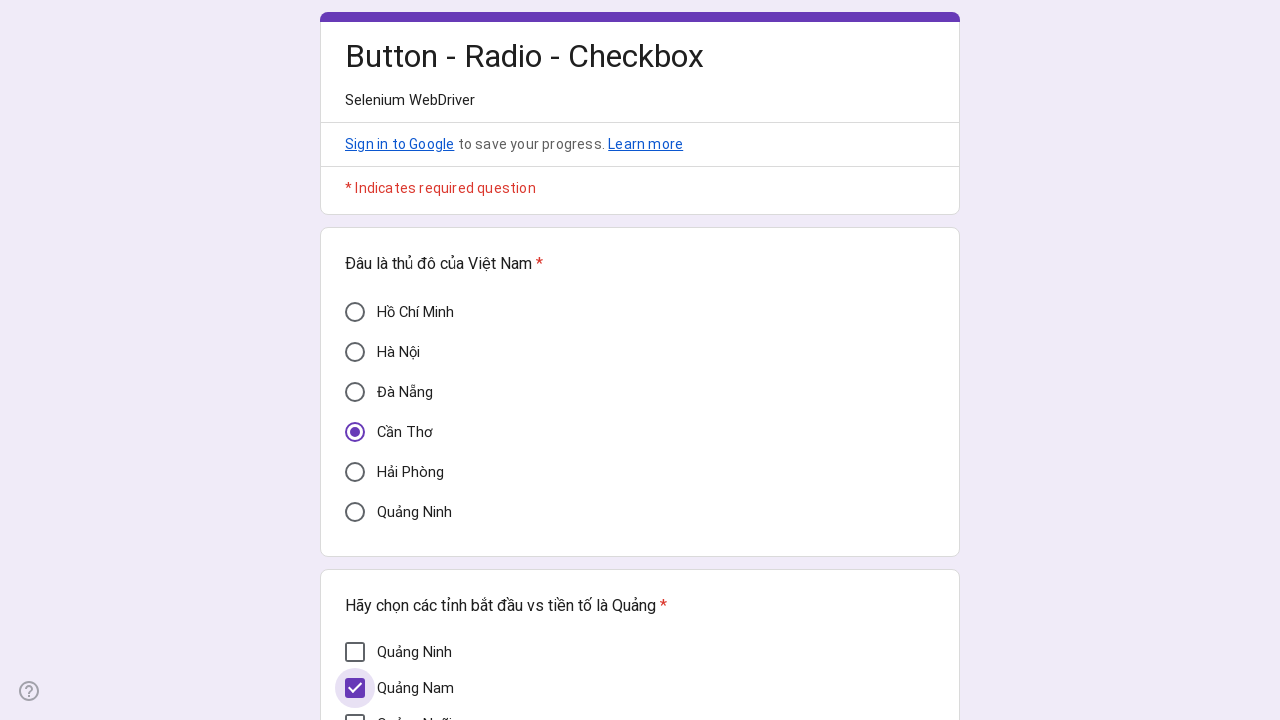

Verified 'Quảng Nam' checkbox is now checked (aria-checked='true')
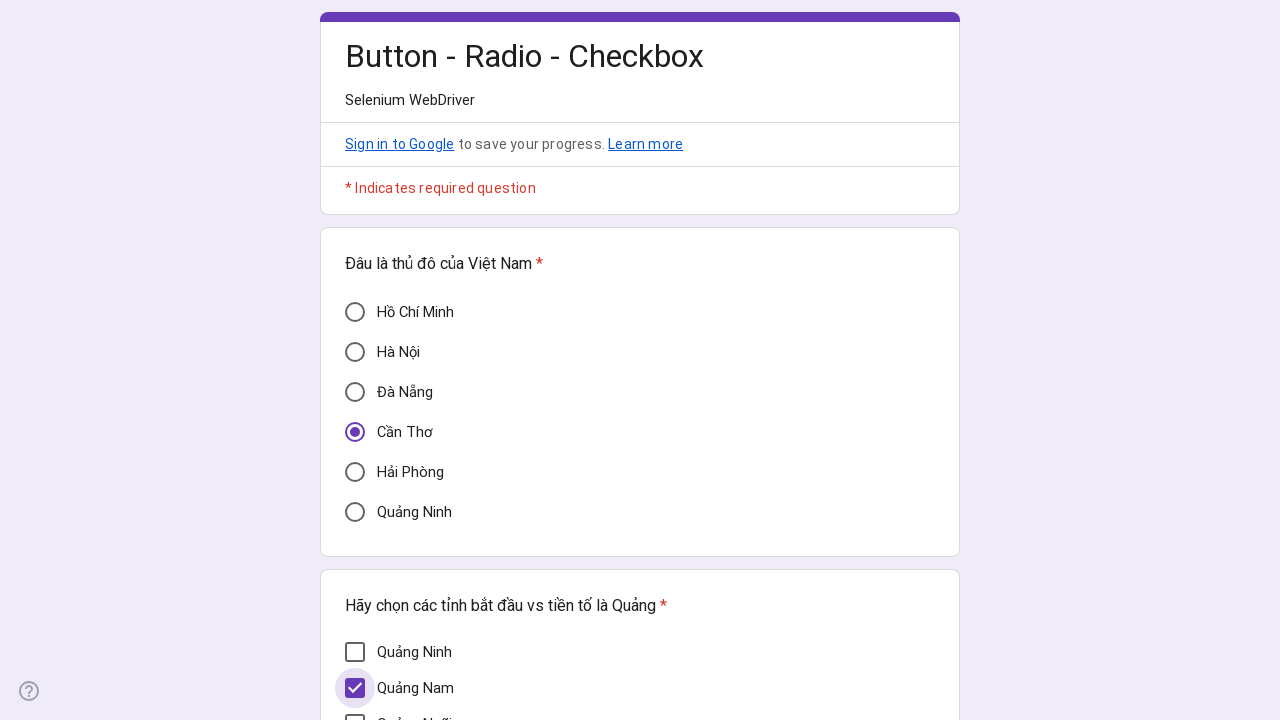

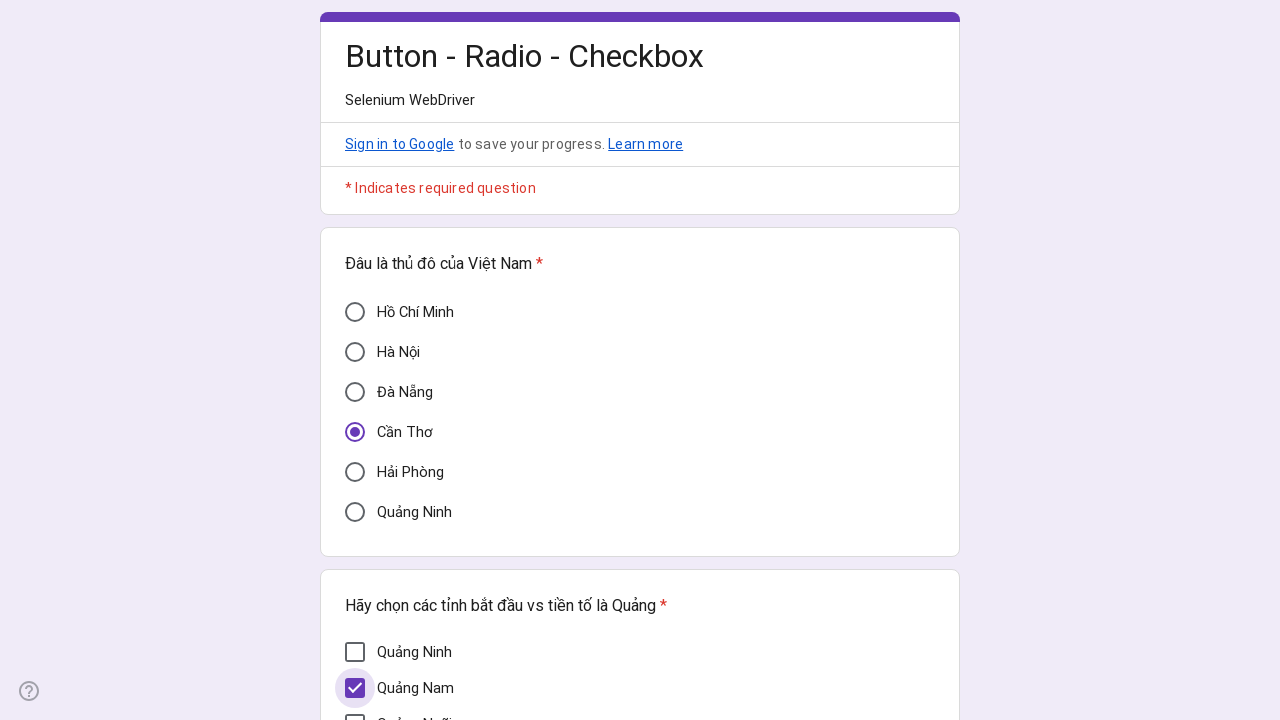